Simple test that prints a message

Starting URL: https://opensource-demo.orangehrmlive.com/web/index.php/auth/login

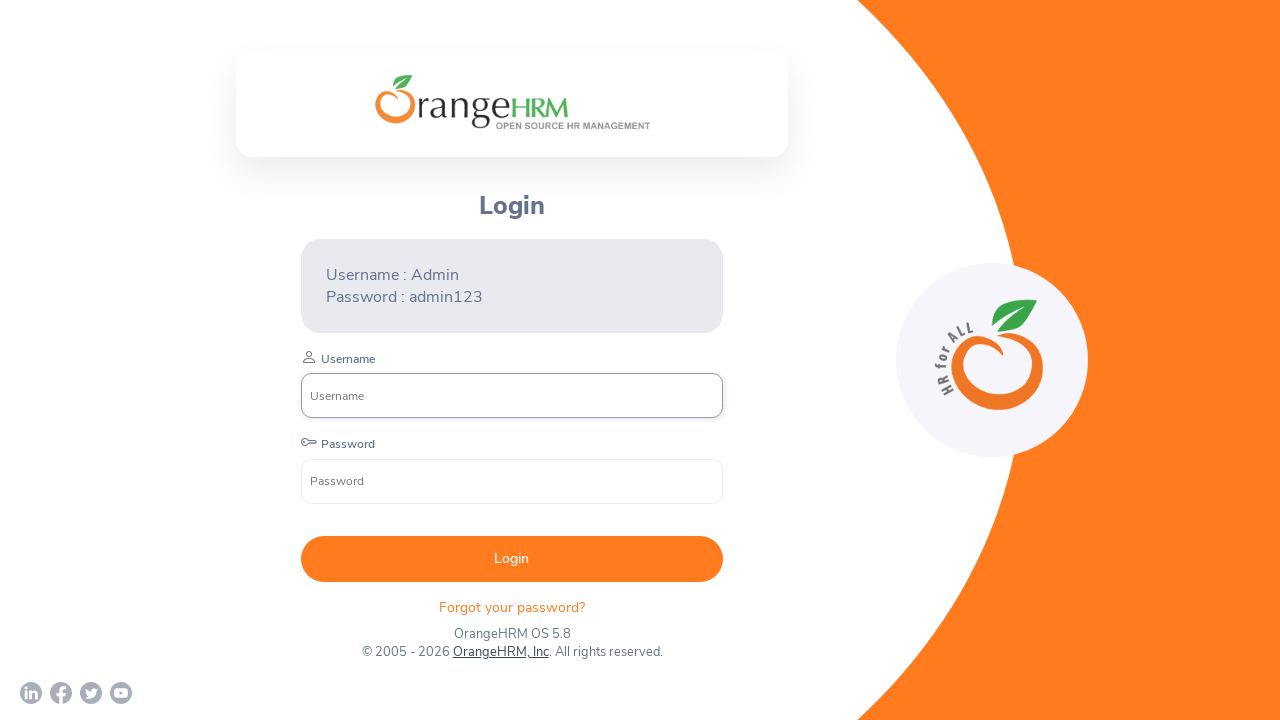

Printed test message 'Test1'
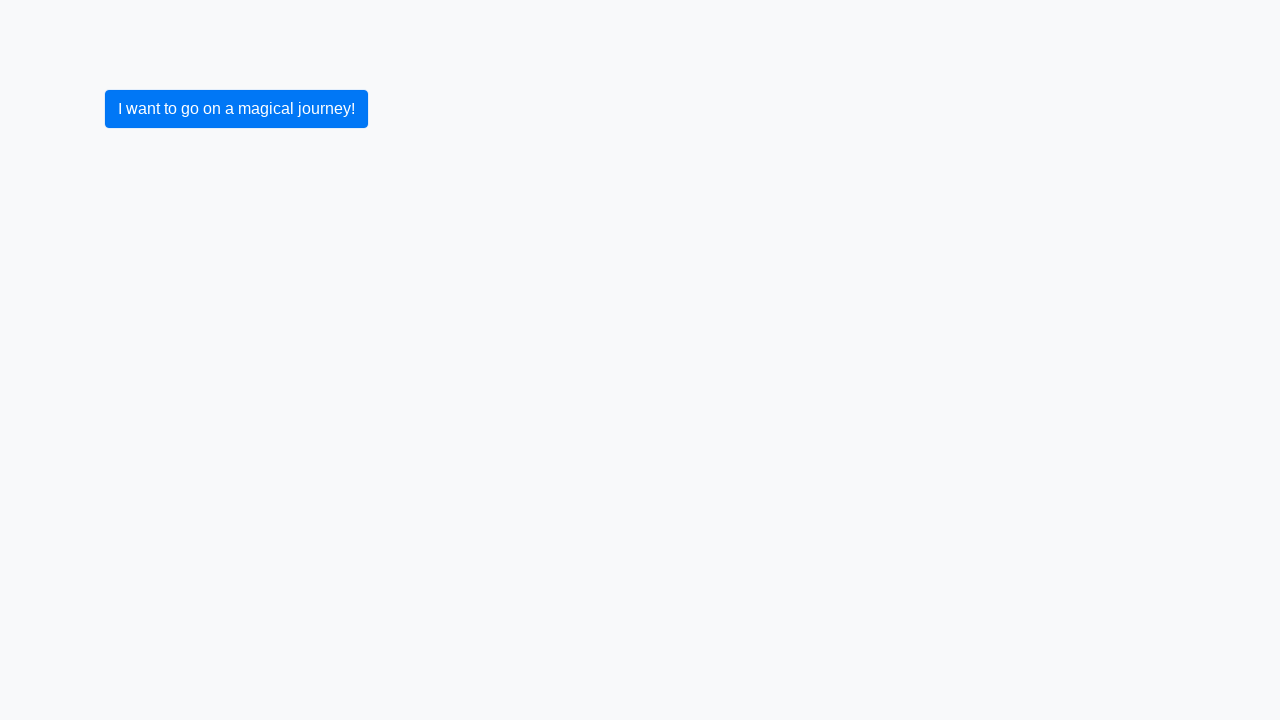

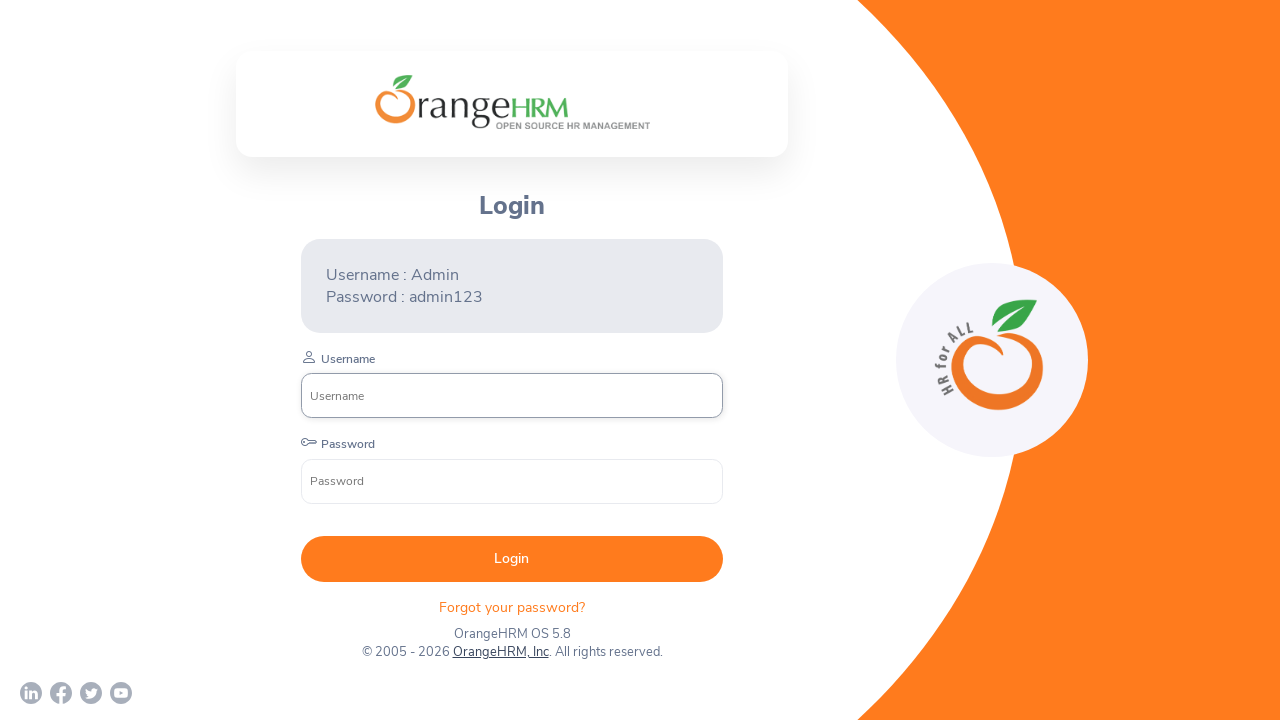